Navigates to the automation practice form page and retrieves the page title using JavaScript execution

Starting URL: https://demoqa.com/automation-practice-form

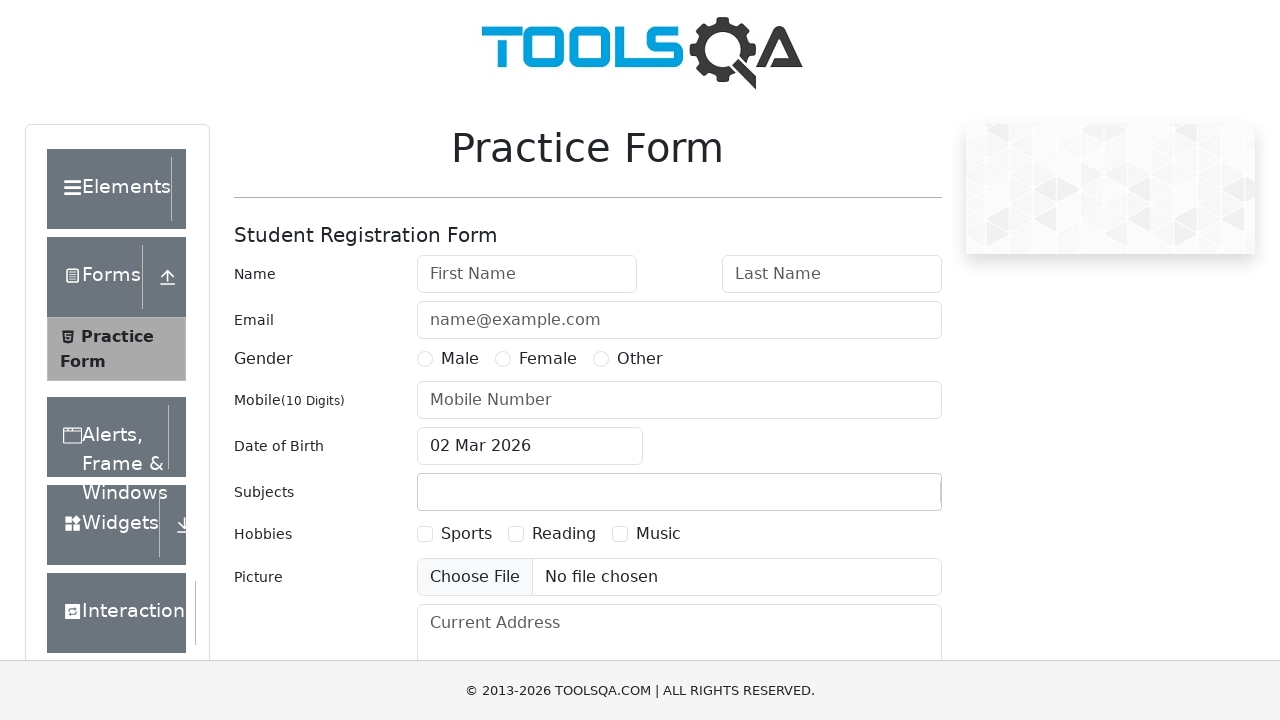

Waited for page to load (domcontentloaded state reached)
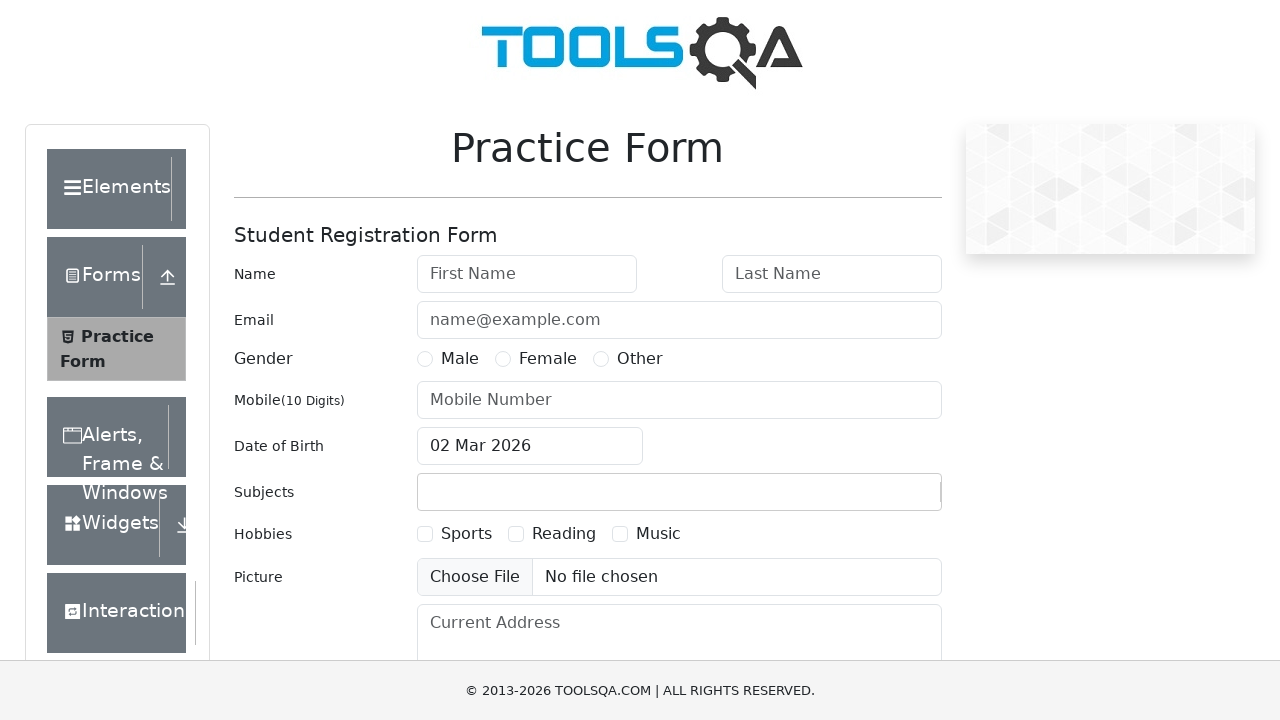

Retrieved page title: 'demosite'
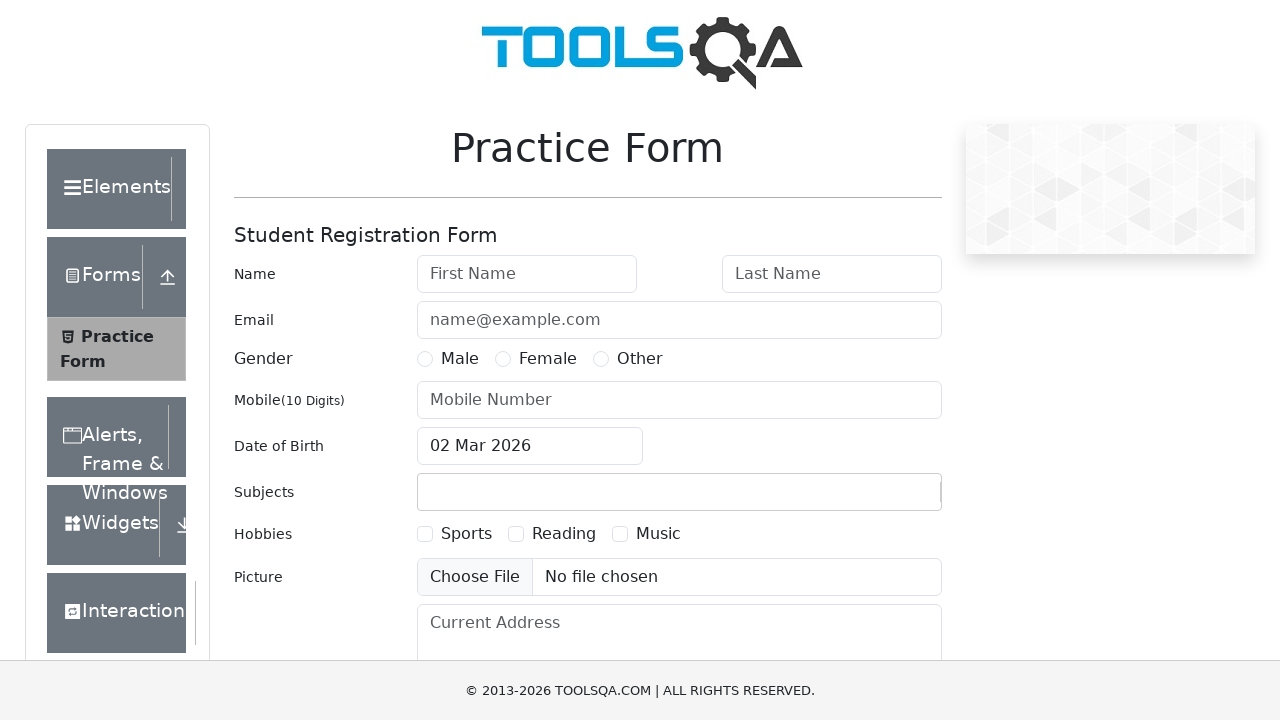

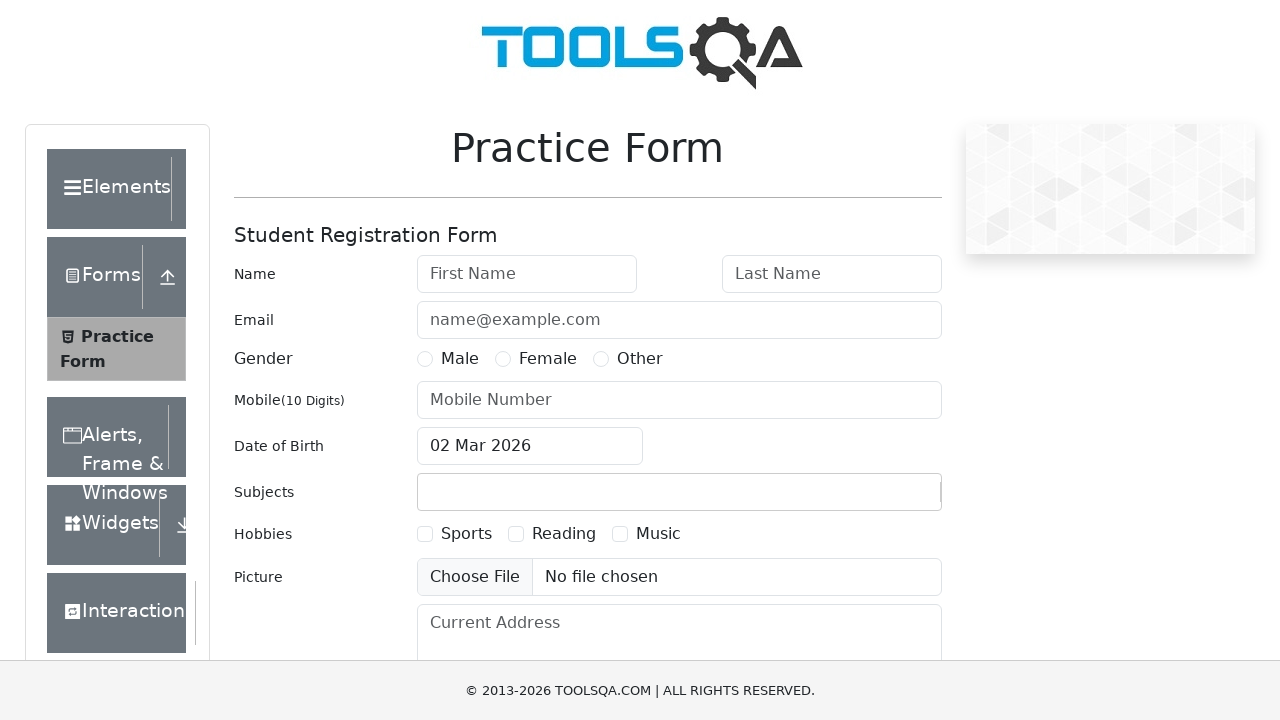